Tests window popup handling by opening a new window, switching to it, then closing it and returning to the parent window

Starting URL: https://www.rrc.texas.gov/resource-center/research/gis-viewer/gis-popup-blocker-test/#

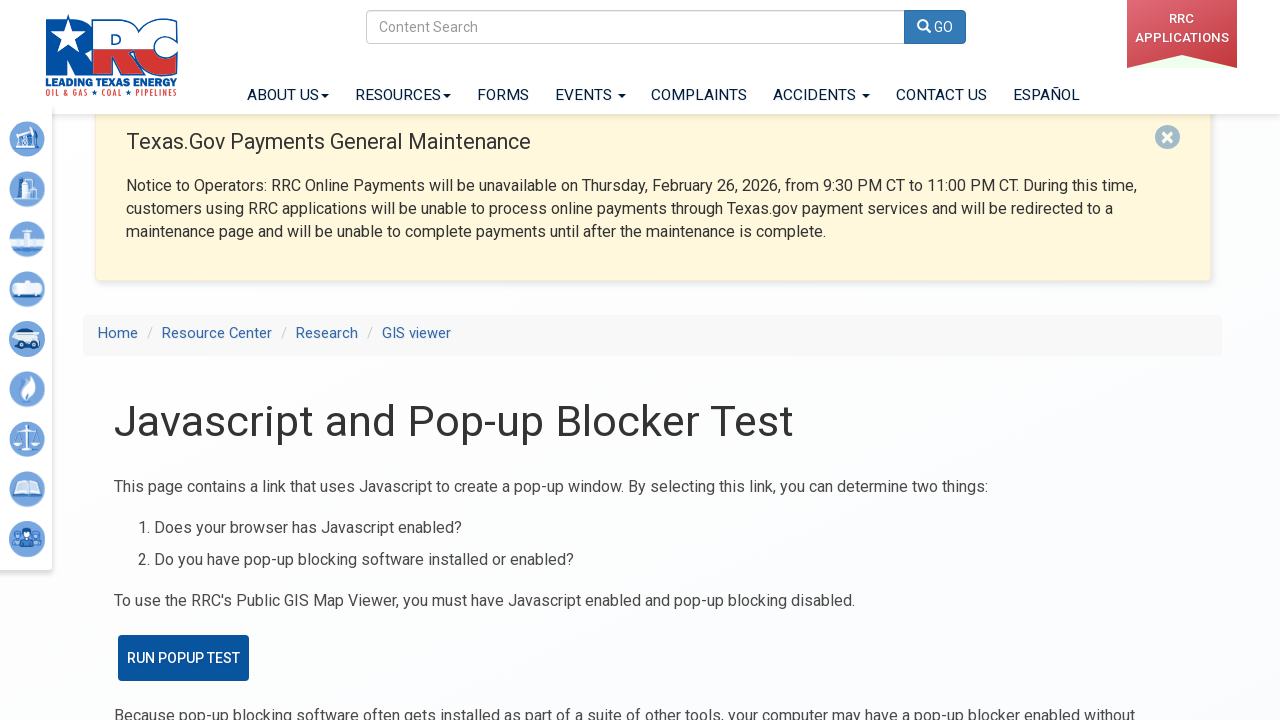

Clicked button to open popup window at (184, 658) on a.btn.goBtn
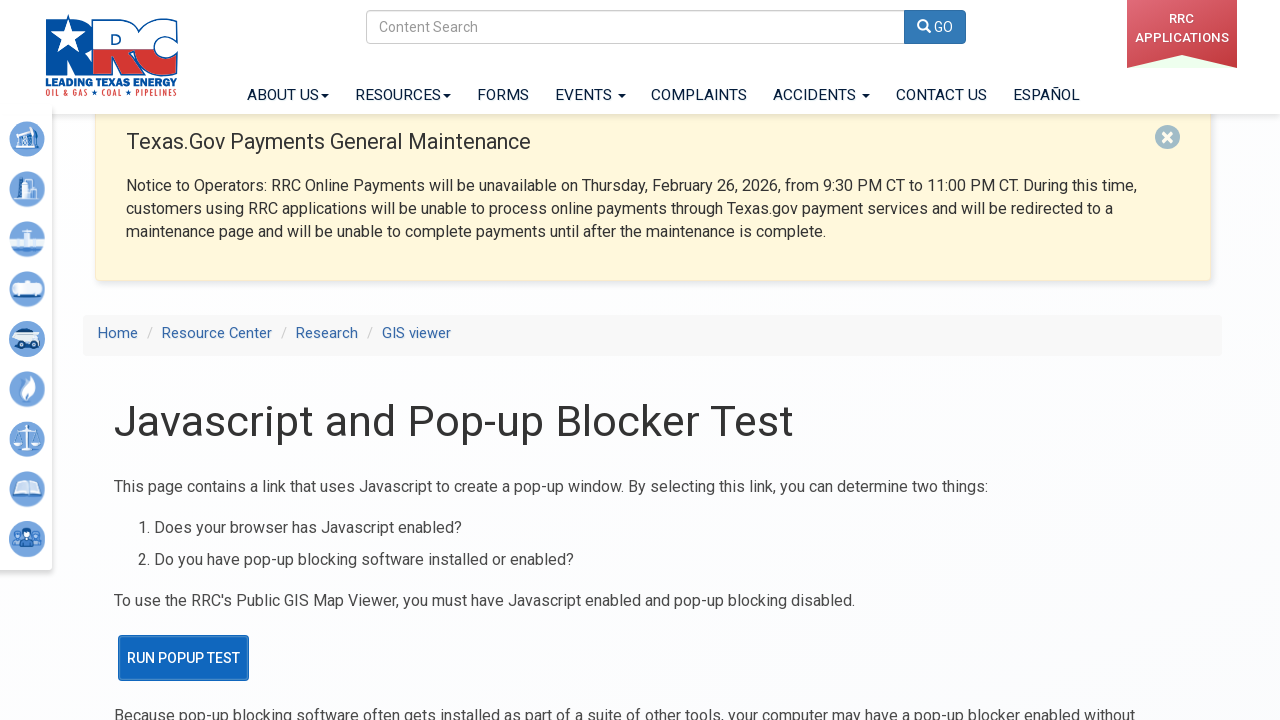

New window popup opened and captured
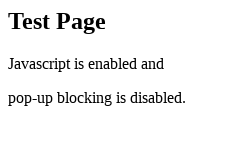

New page finished loading
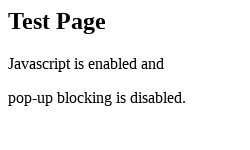

Retrieved child window title: 
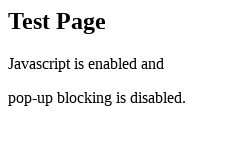

Closed child window
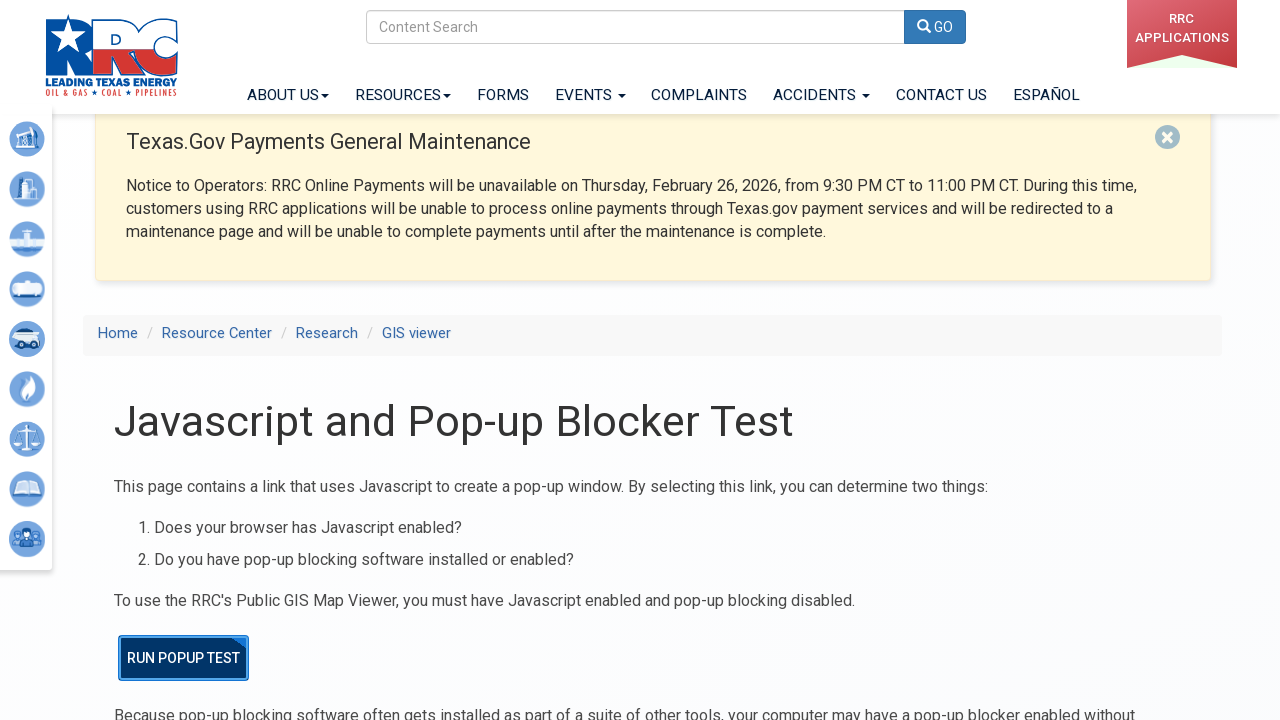

Verified parent window is active with title: Javascript and Pop-up Blocker Test
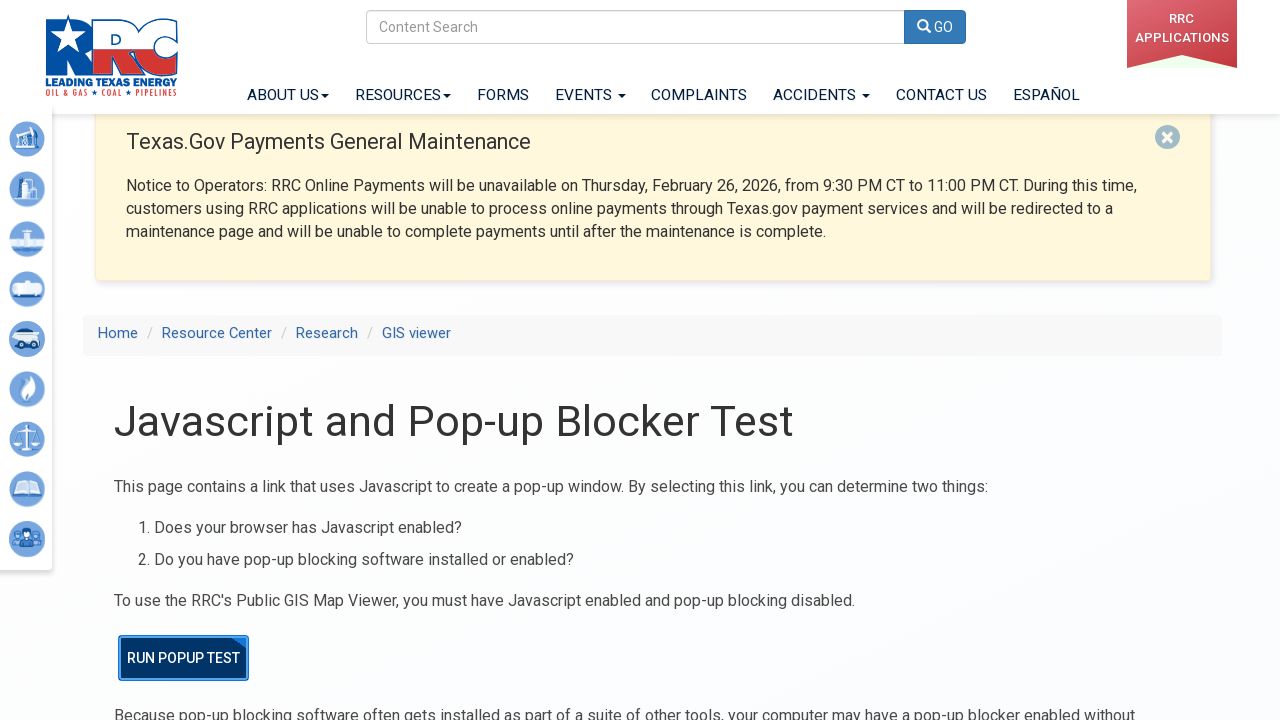

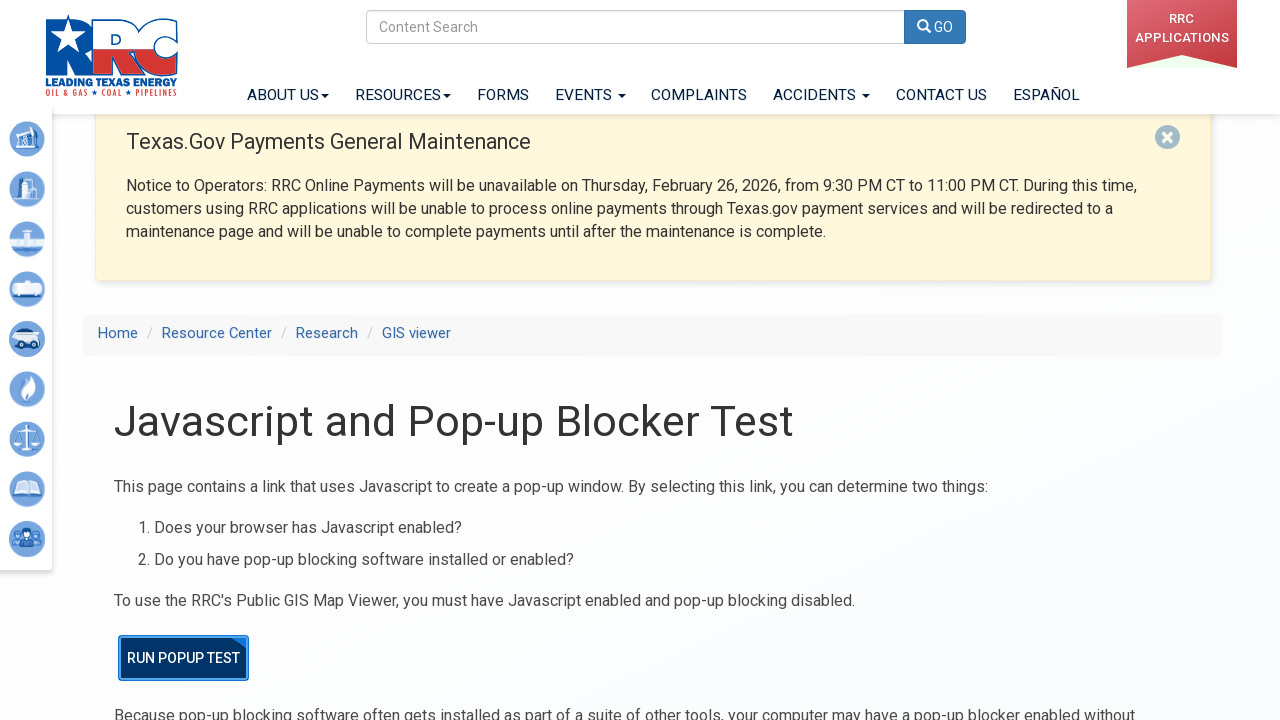